Tests drag and drop functionality on jQuery UI demo page by dragging an element from source to destination

Starting URL: https://jqueryui.com/droppable/

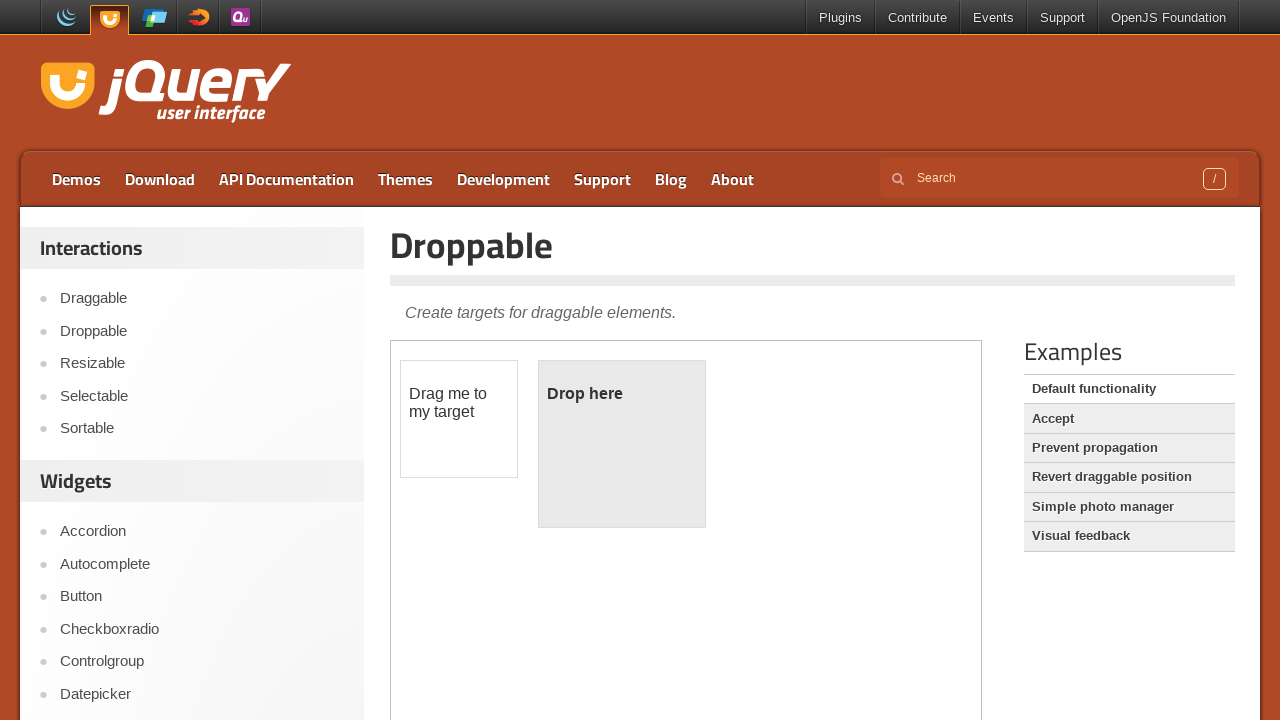

Located iframe containing drag and drop demo
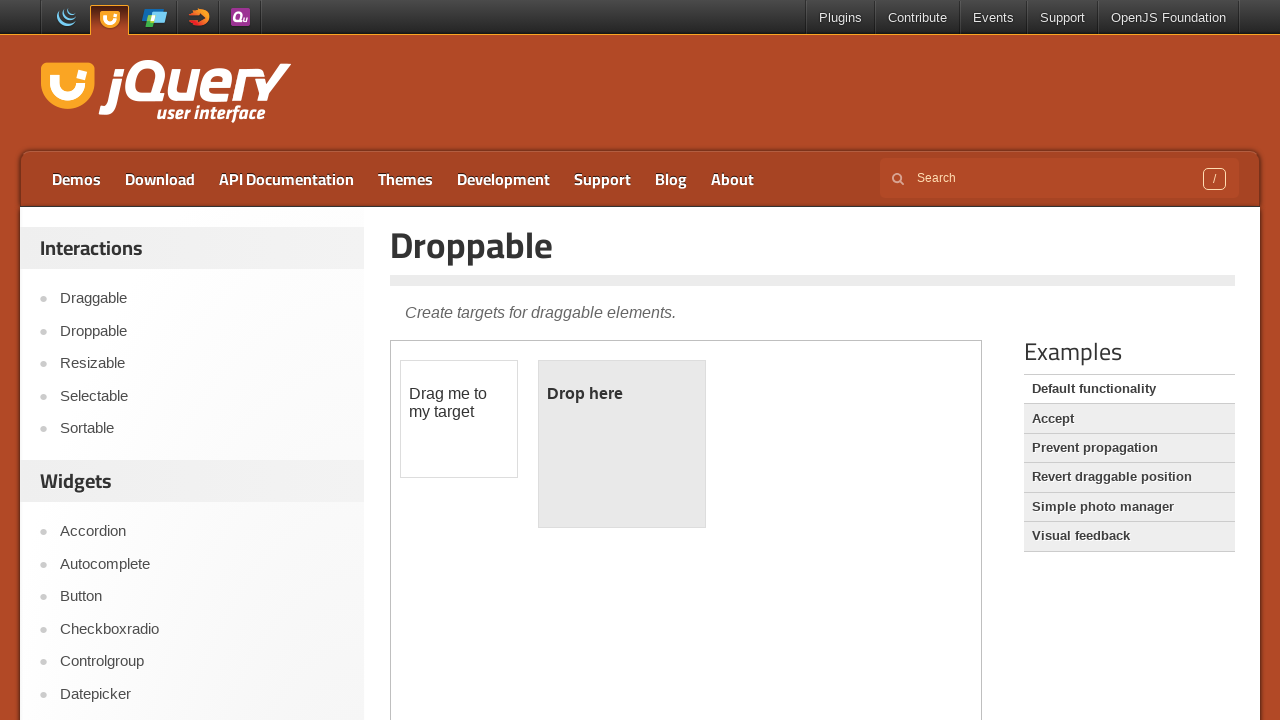

Located draggable element with id 'draggable'
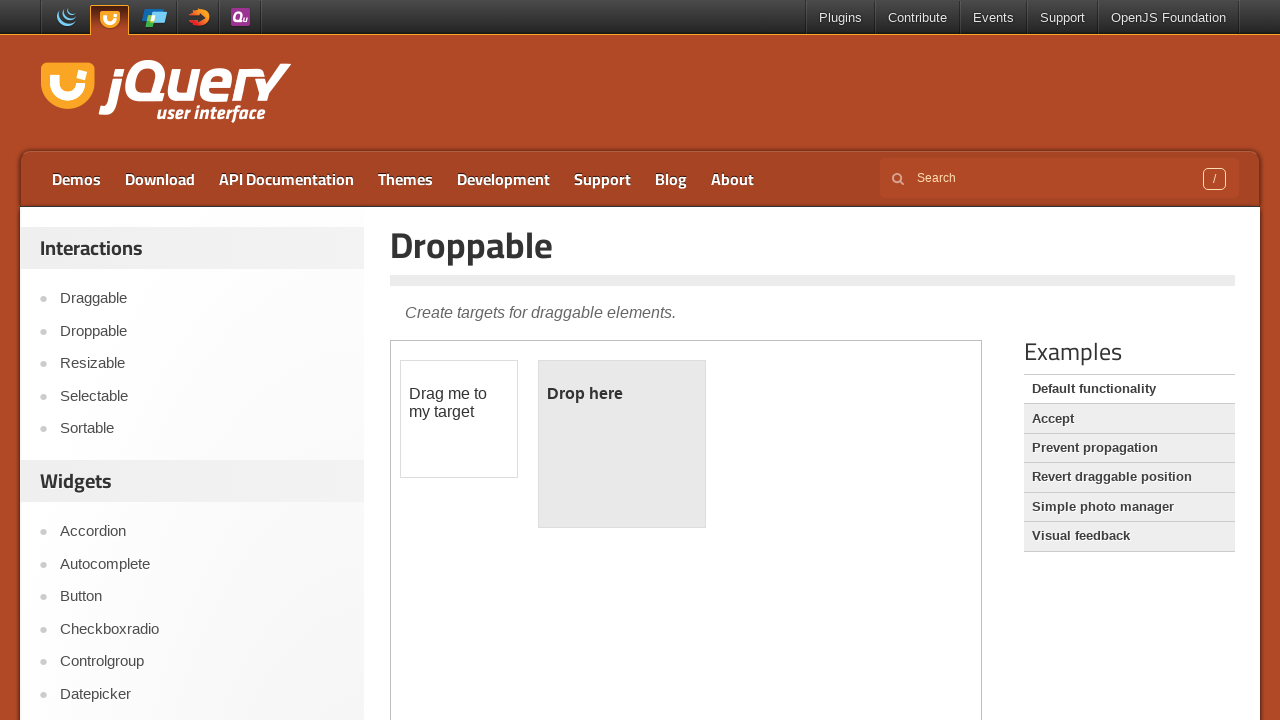

Located droppable target element with id 'droppable'
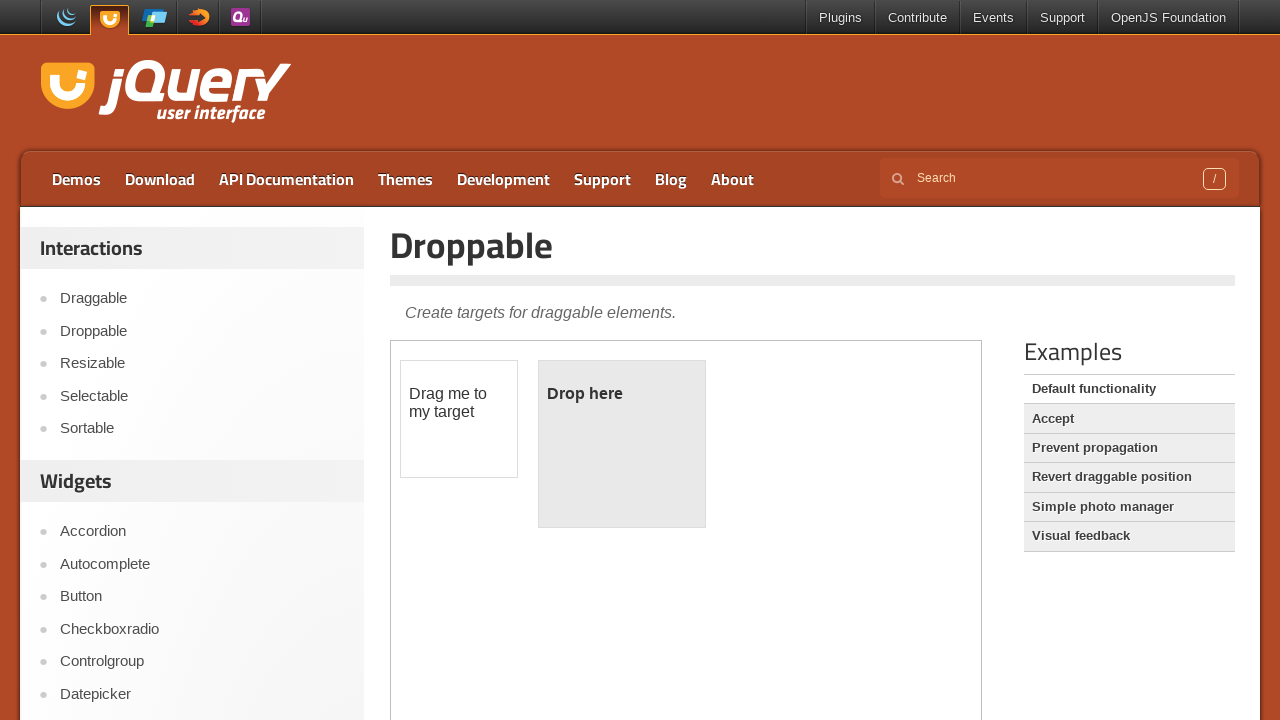

Dragged element from source to droppable destination at (622, 444)
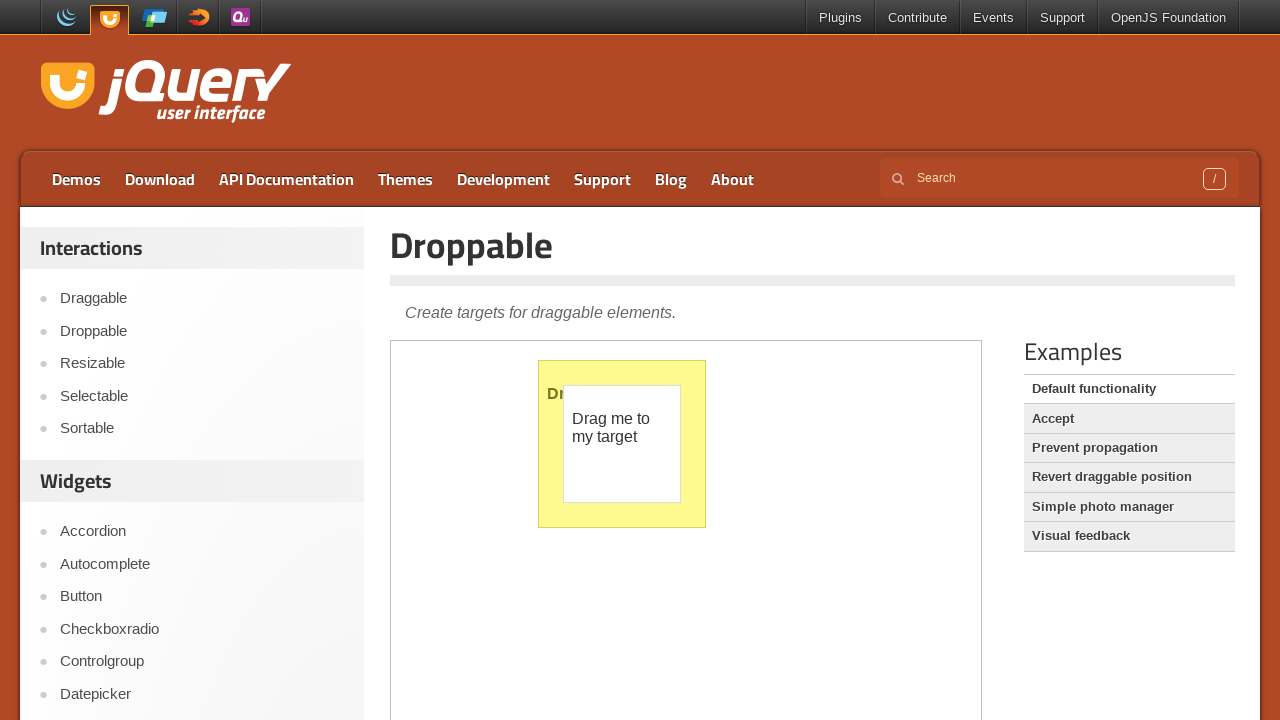

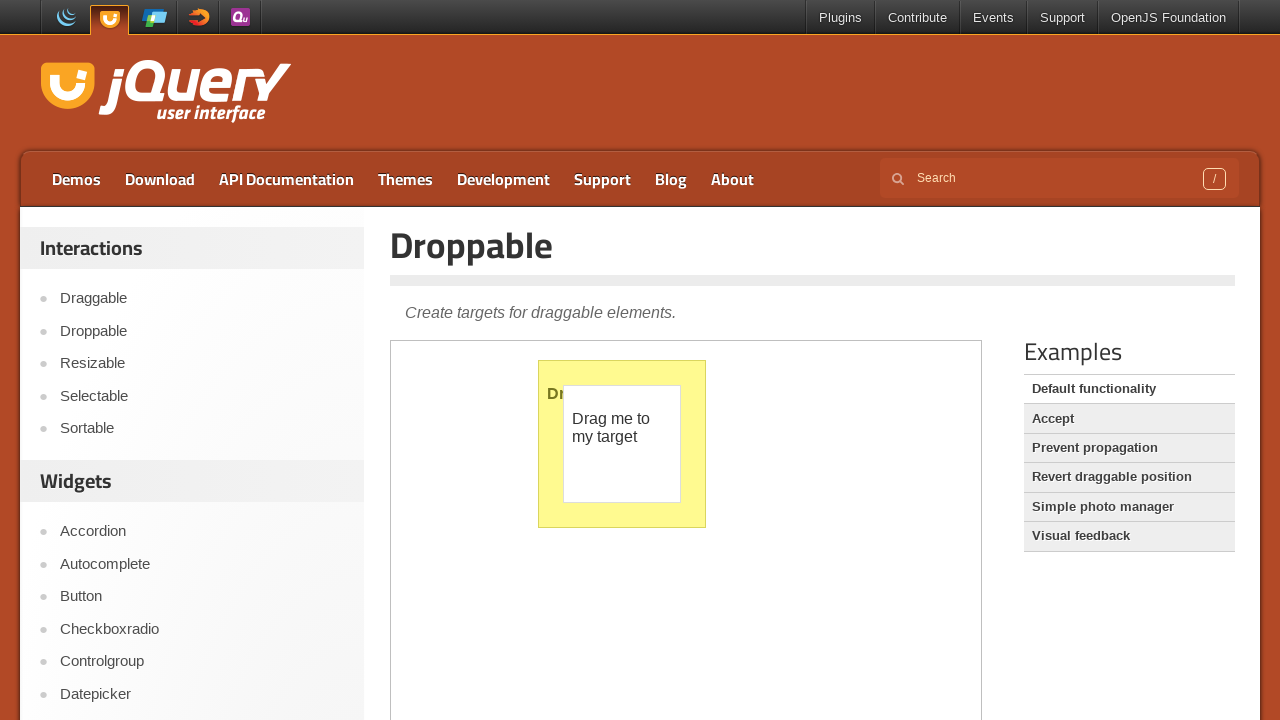